Tests the burger menu functionality when logged out by clicking the menu button and verifying the presence of Home and Login options

Starting URL: https://katalon-demo-cura.herokuapp.com/

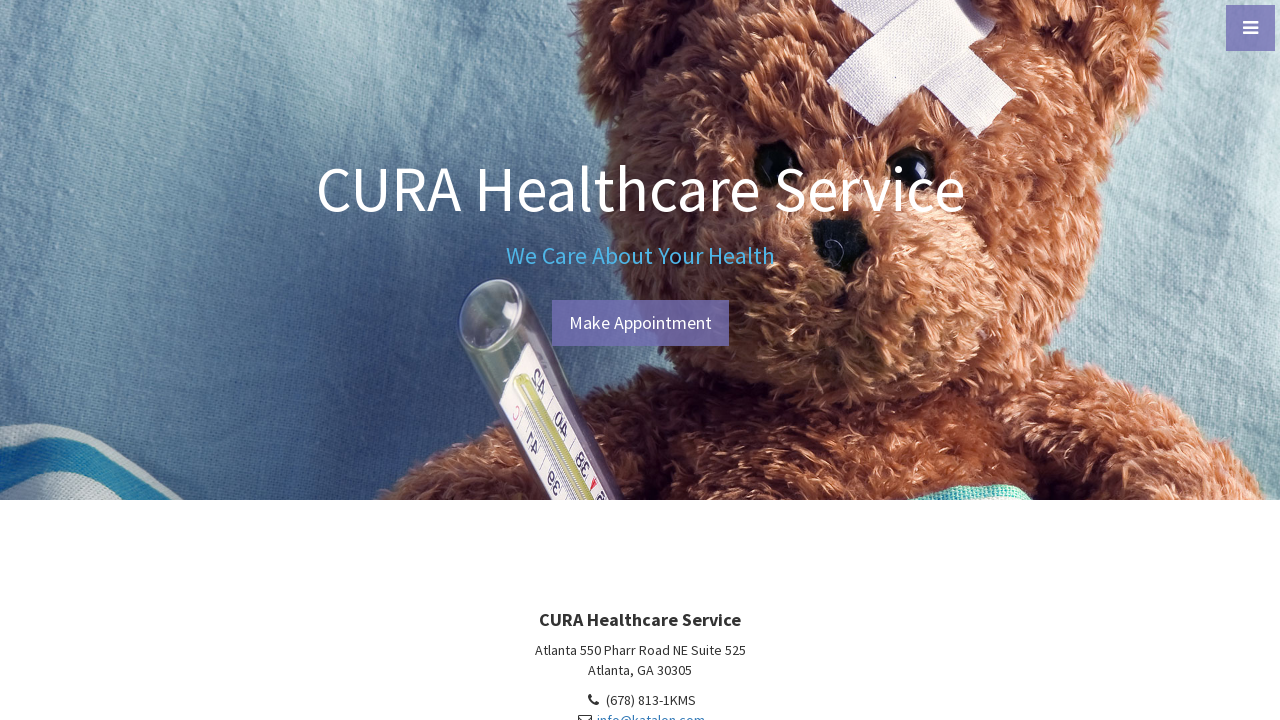

Clicked burger menu button at (1250, 28) on i.fa.fa-bars
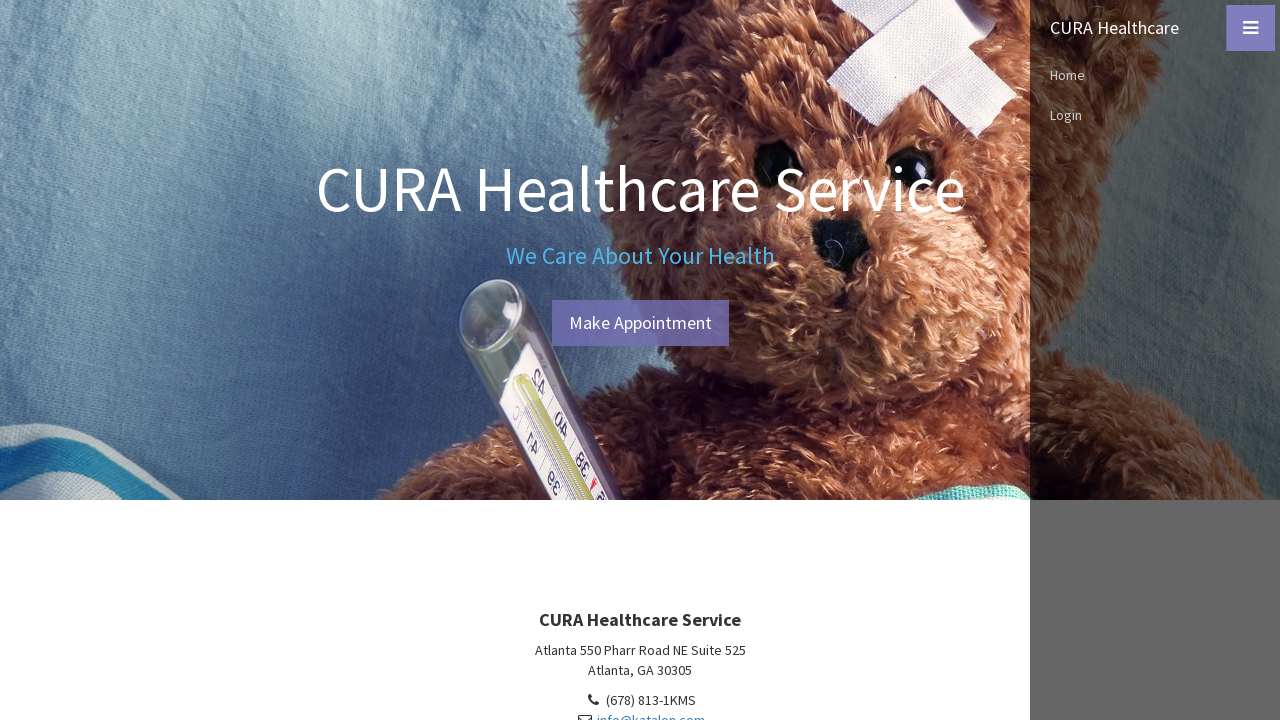

Home menu option is visible
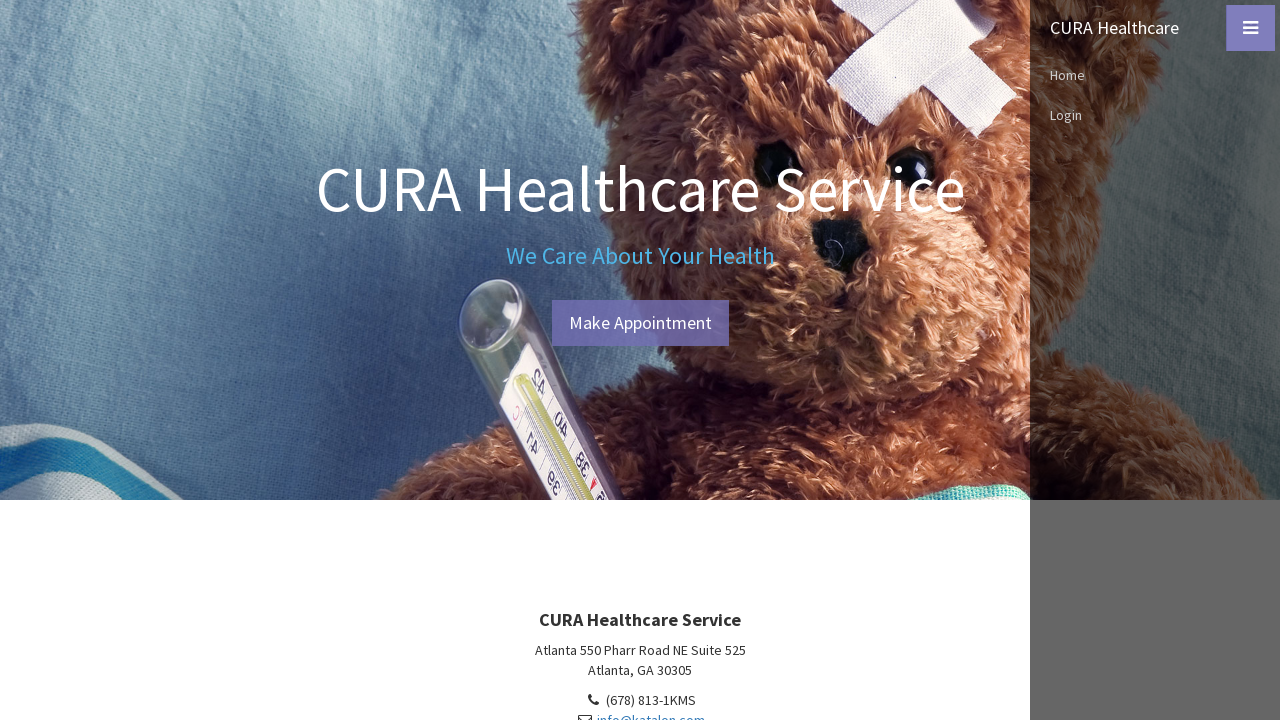

Login menu option is visible
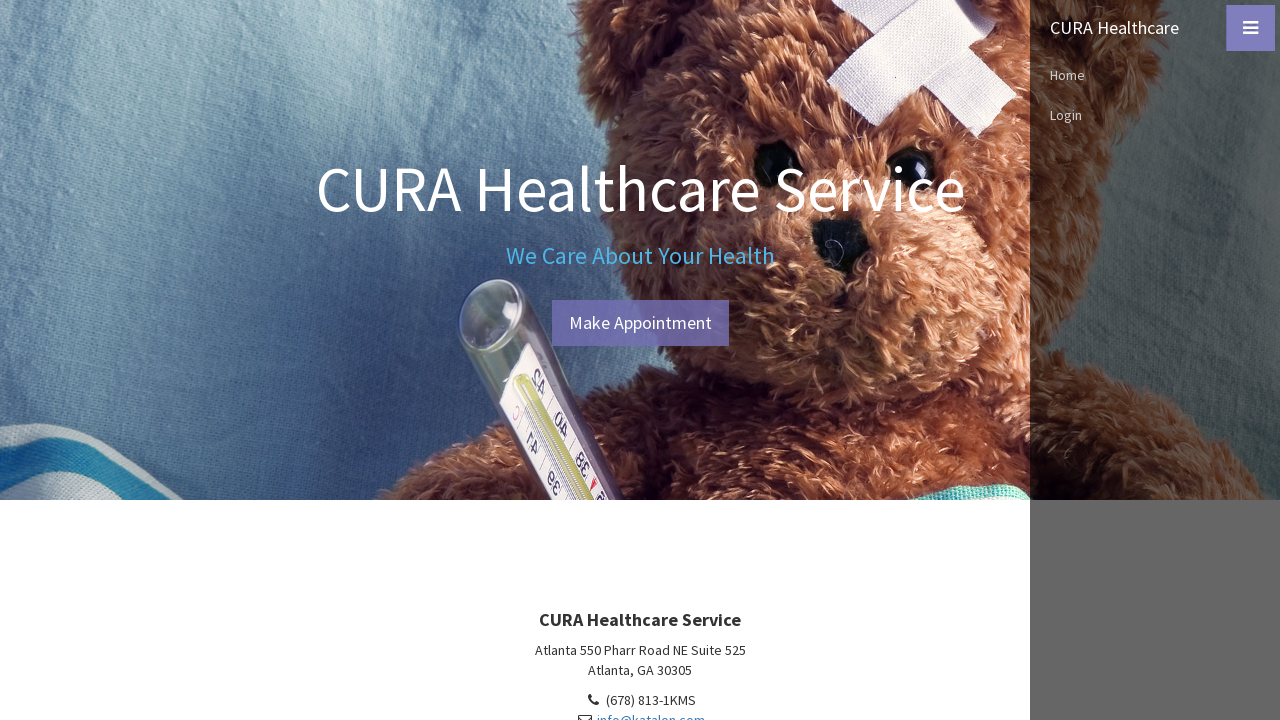

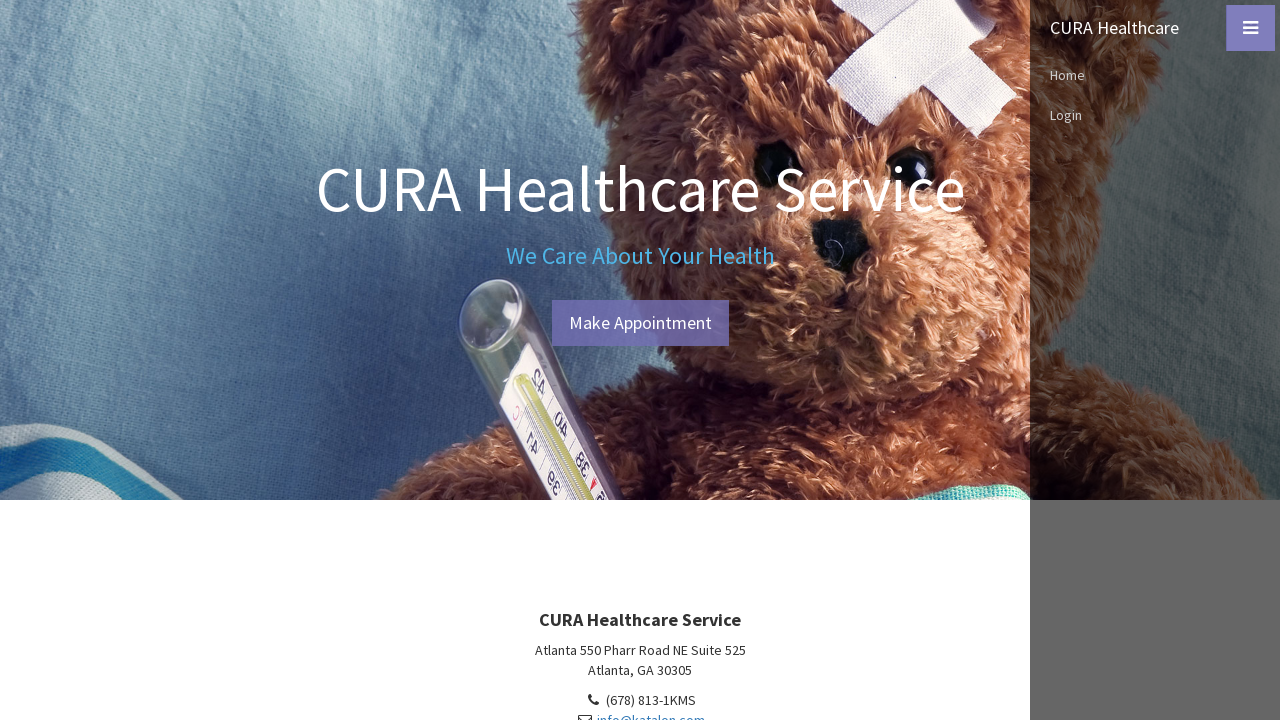